Tests todo form submission by adding two todo items, then marking the first one as completed and verifying the completion states

Starting URL: https://demo.playwright.dev/todomvc/#/

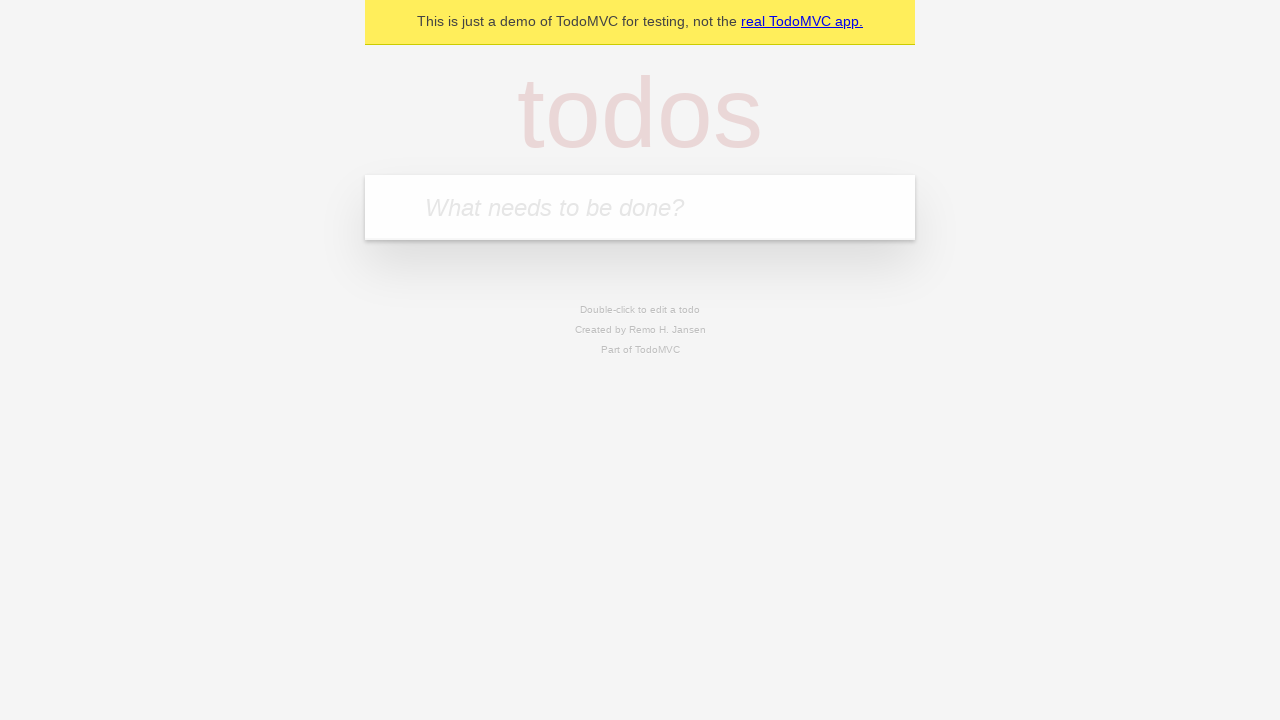

Located the new todo input field
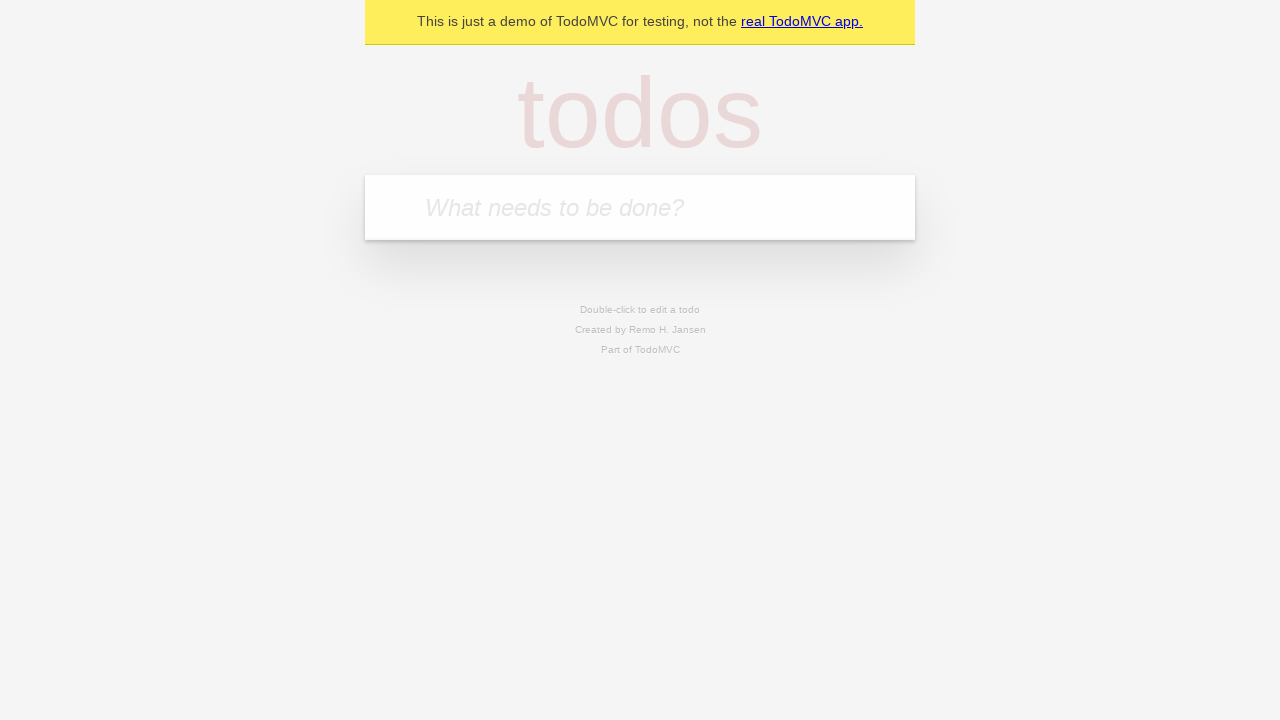

Filled first todo item with 'Jhon Doe' on internal:attr=[placeholder="What needs to be done?"i]
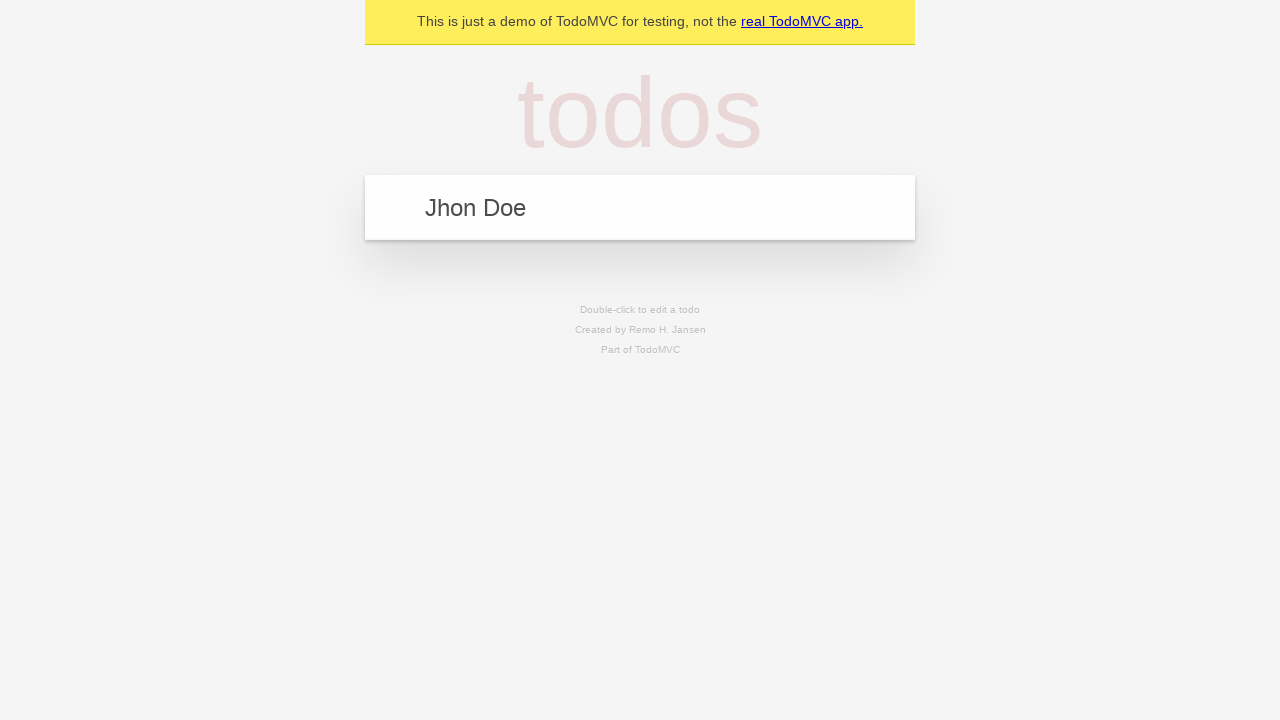

Pressed Enter to submit first todo item on internal:attr=[placeholder="What needs to be done?"i]
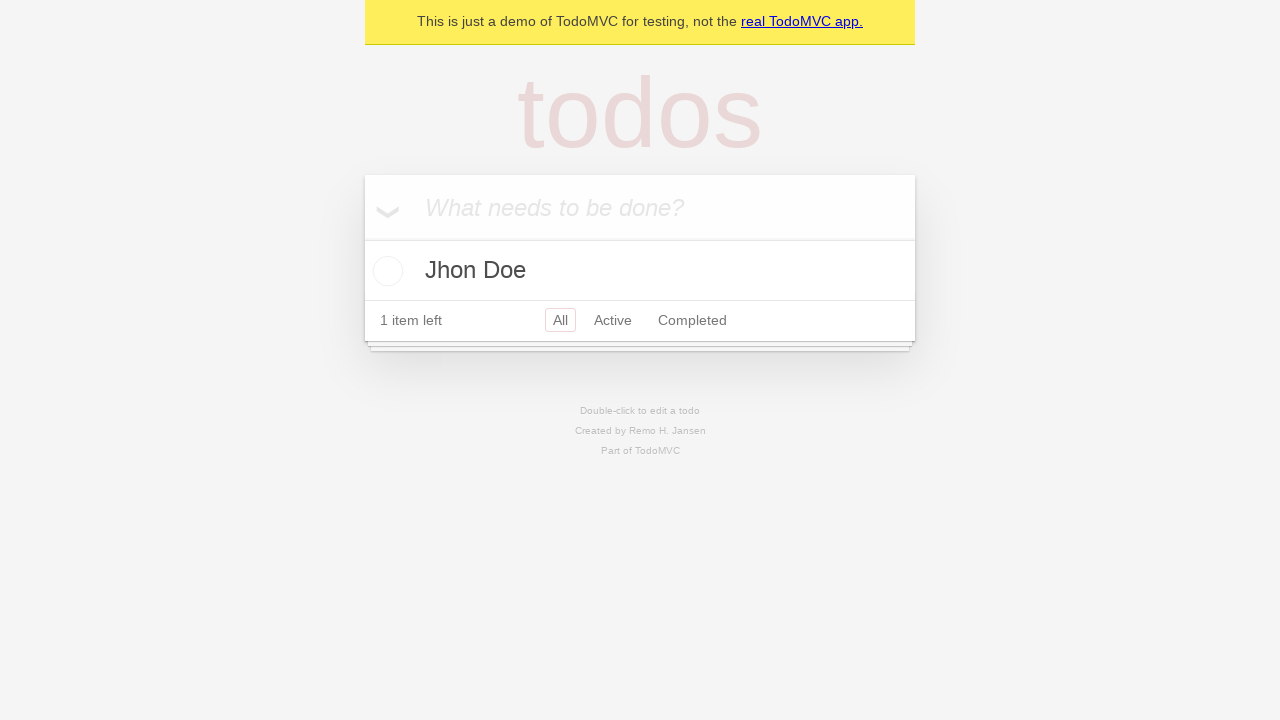

Filled second todo item with 'JJ Doe' on internal:attr=[placeholder="What needs to be done?"i]
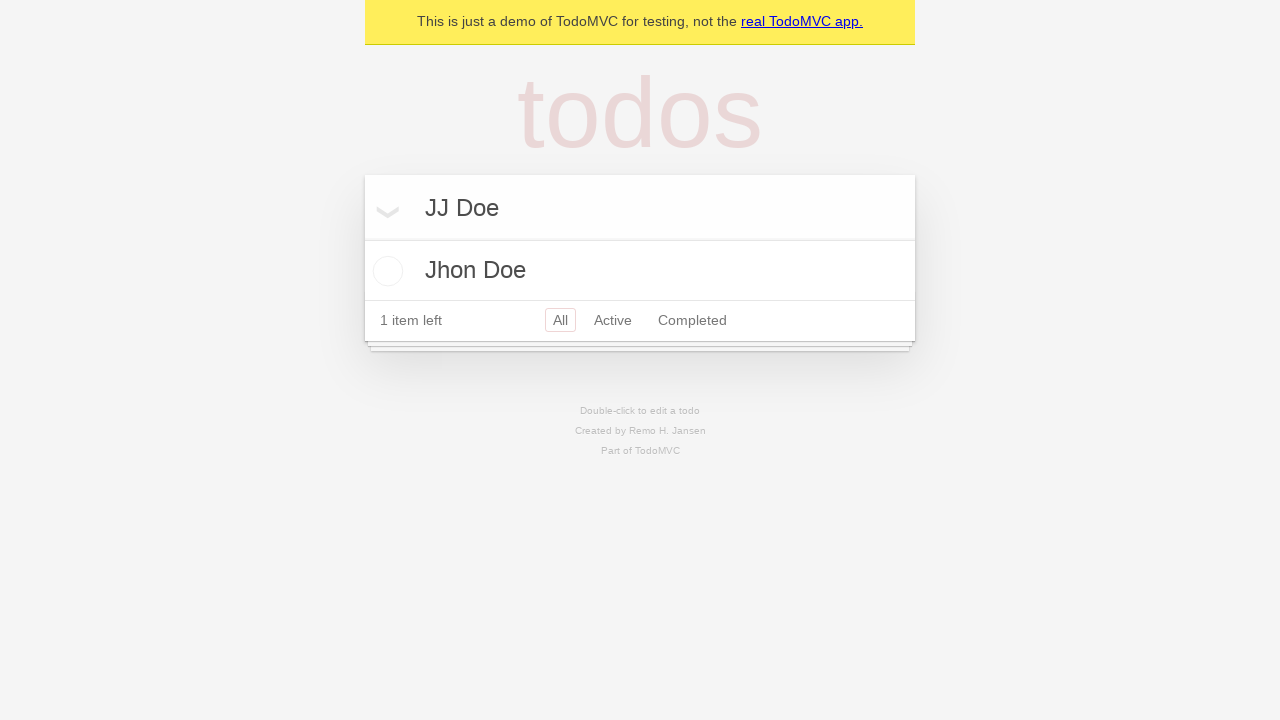

Pressed Enter to submit second todo item on internal:attr=[placeholder="What needs to be done?"i]
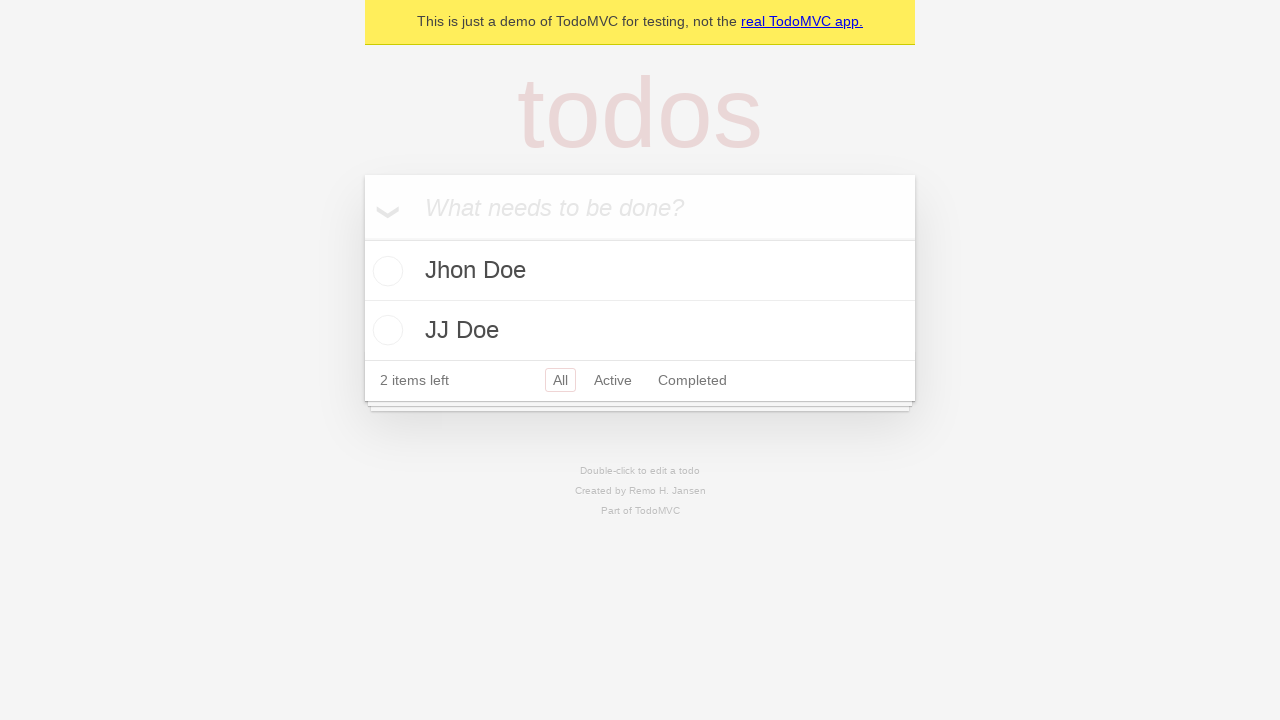

Located the first todo item
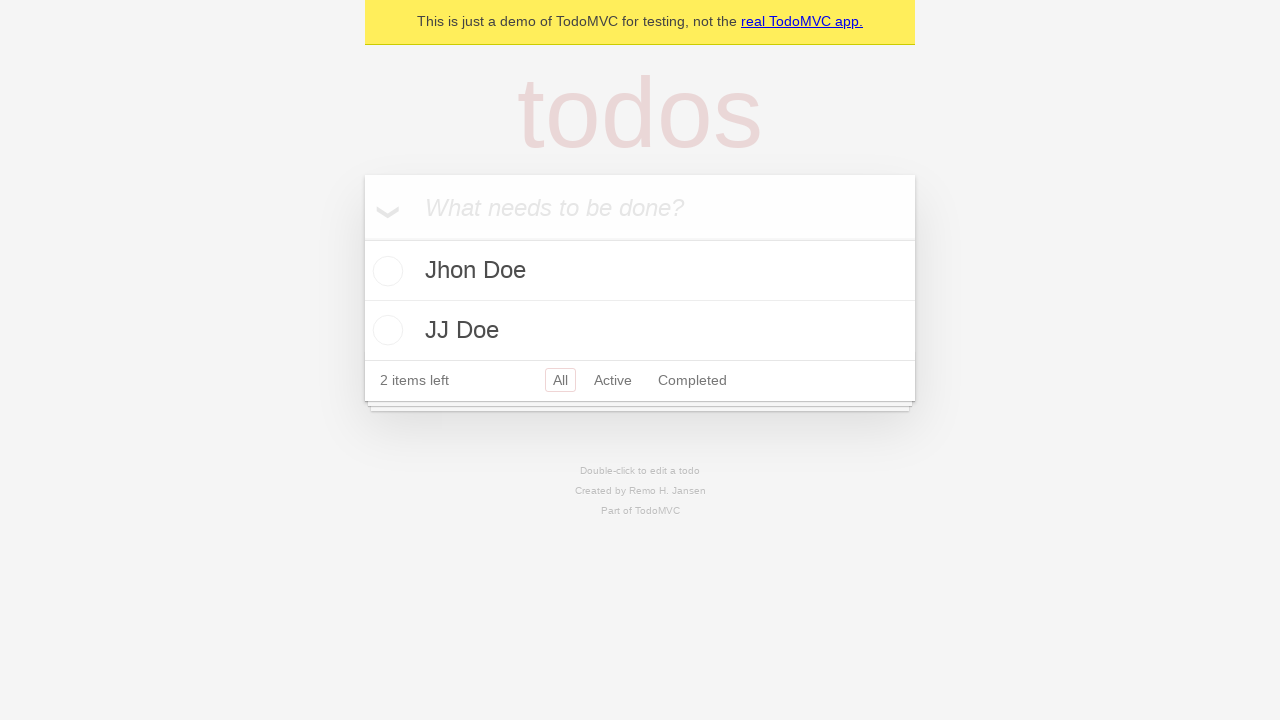

Marked first todo item as completed at (385, 271) on internal:testid=[data-testid="todo-item"s] >> nth=0 >> internal:role=checkbox
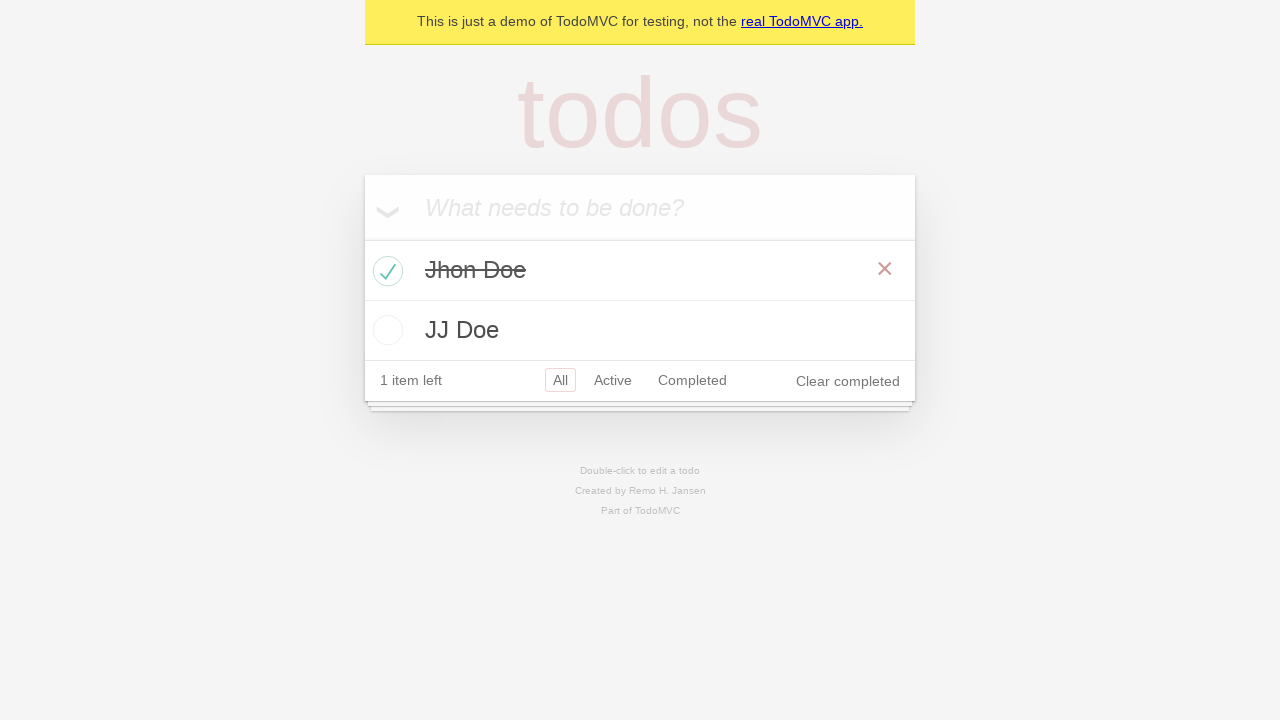

Todo items are loaded and ready for verification
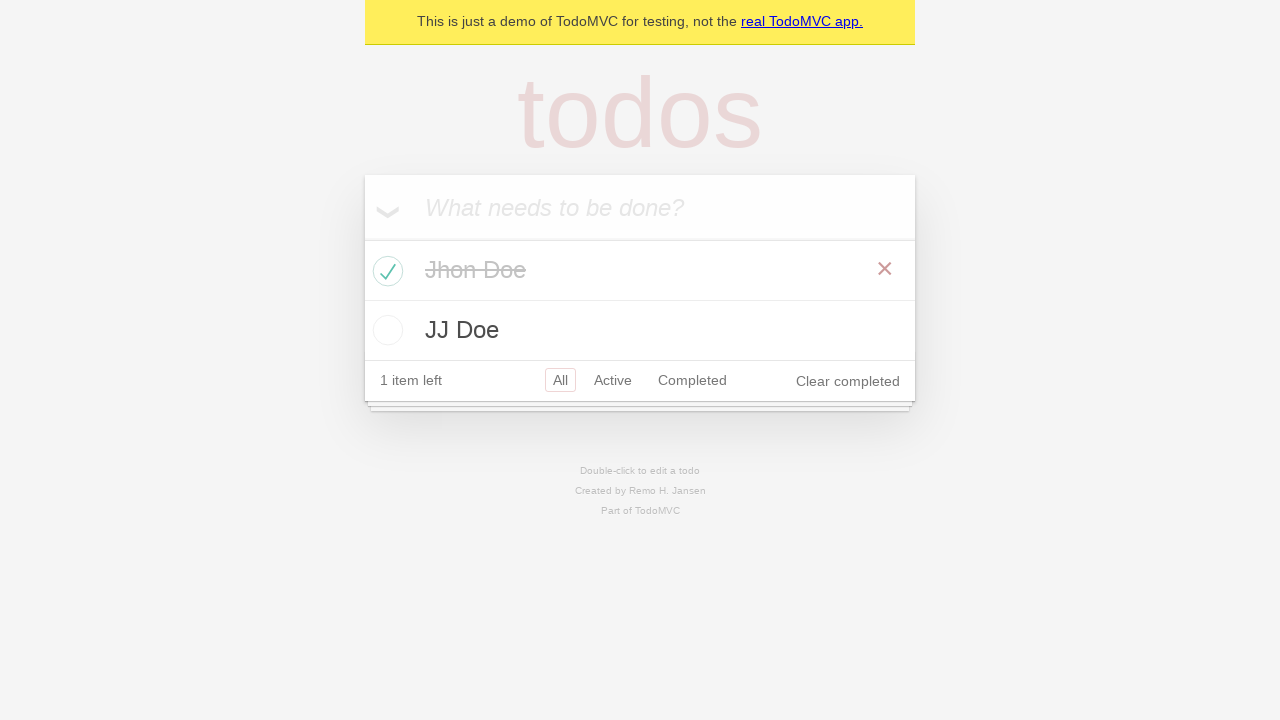

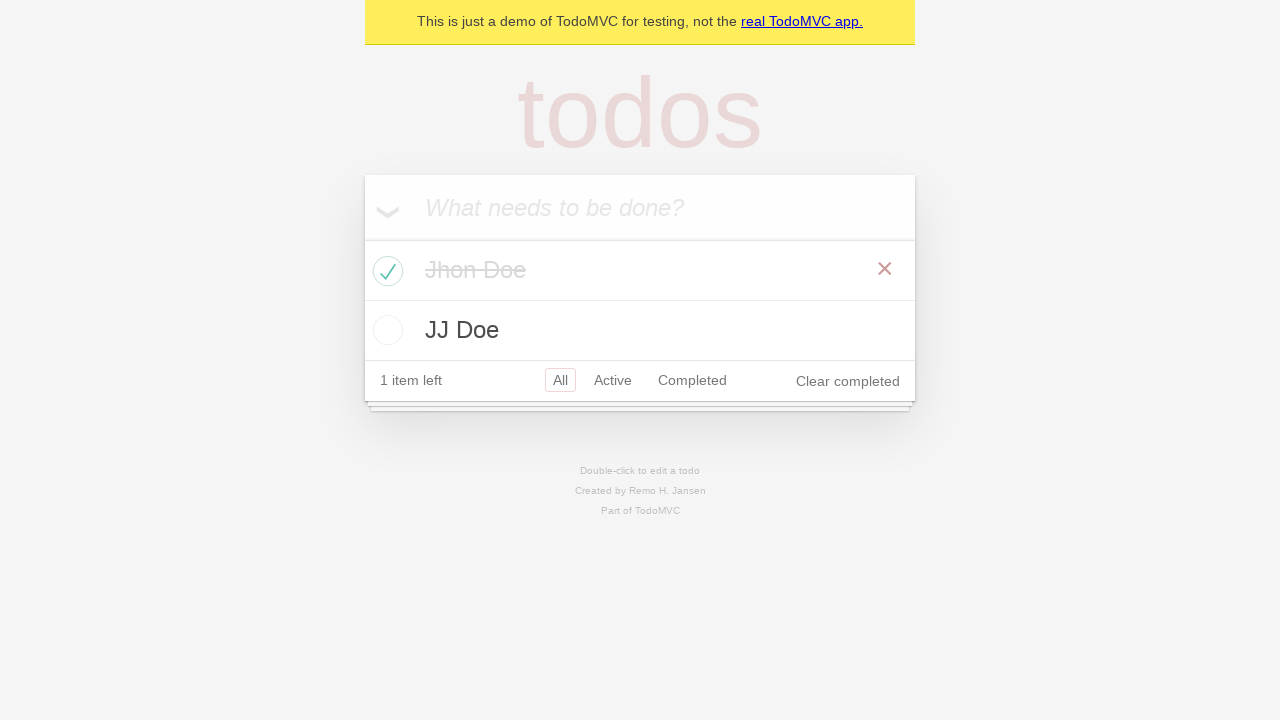